Tests the Practice Form by navigating to the Forms section and selecting specific hobbies (Sports and Music) from the checkbox options.

Starting URL: https://demoqa.com/

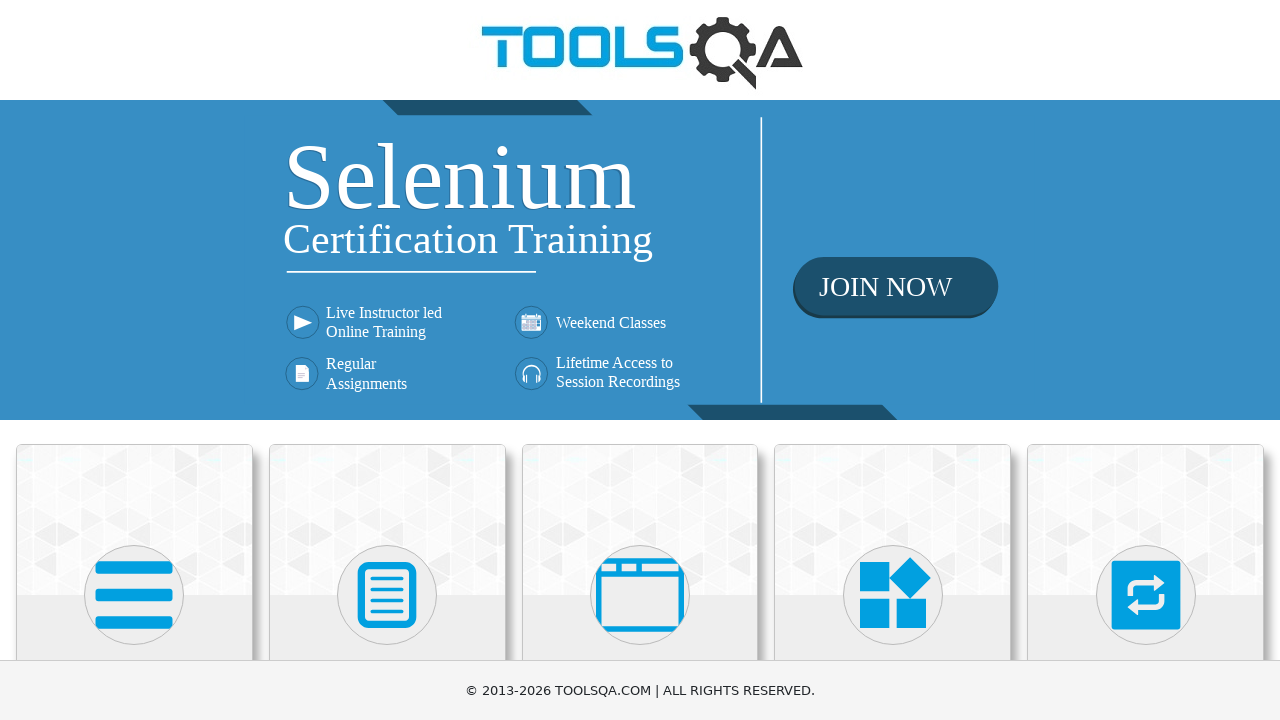

Scrolled down to view all sections on the page
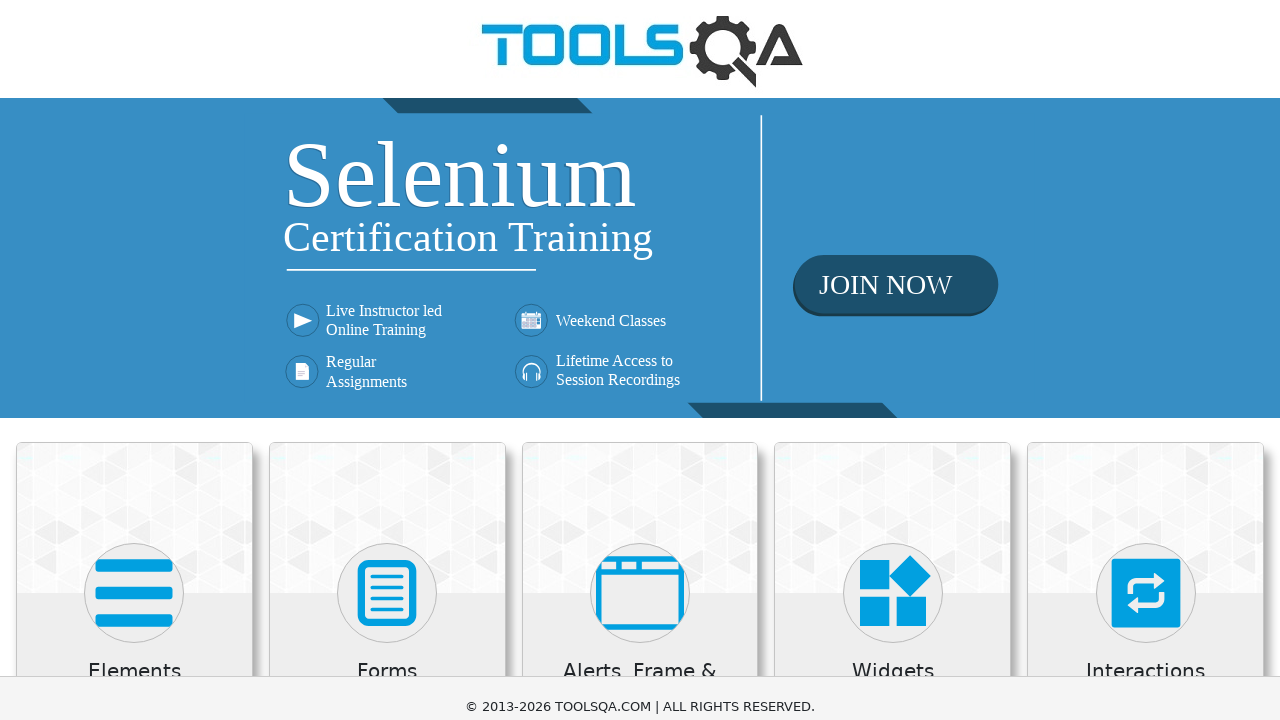

Clicked on Forms section at (387, 12) on xpath=//h5[text()='Forms']
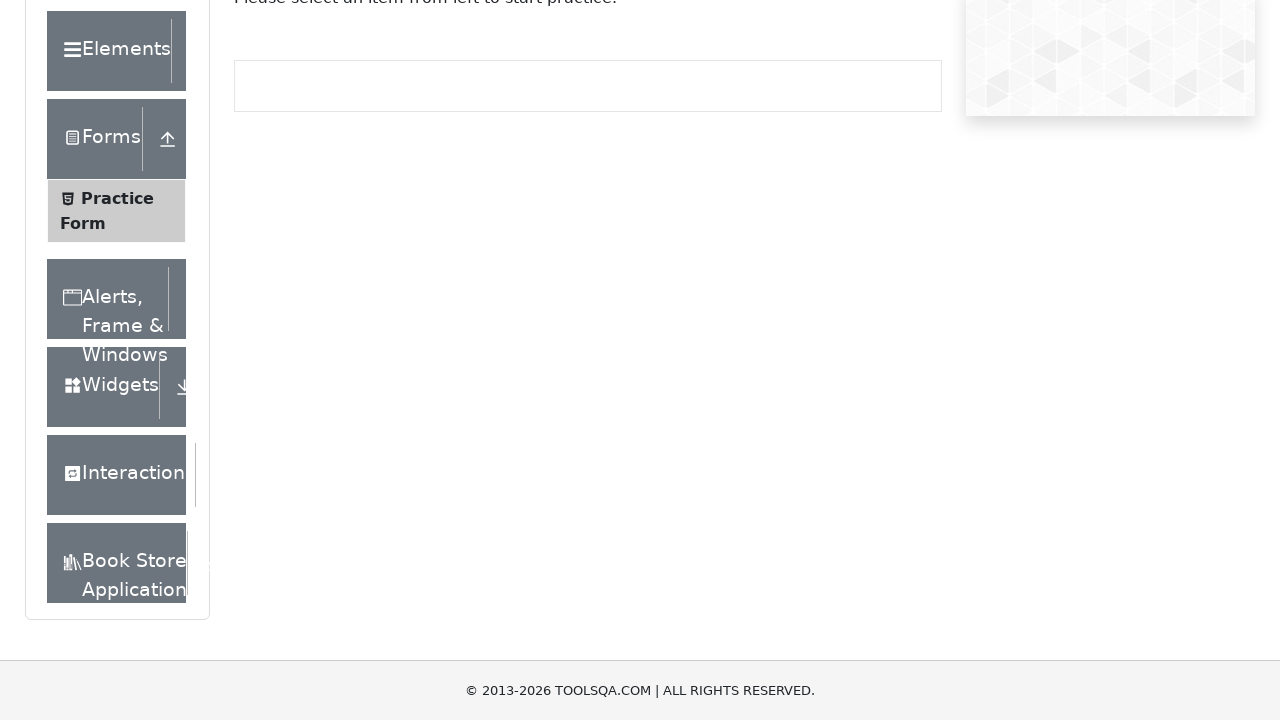

Clicked on Practice Form option at (117, 198) on xpath=//span[text()='Practice Form']
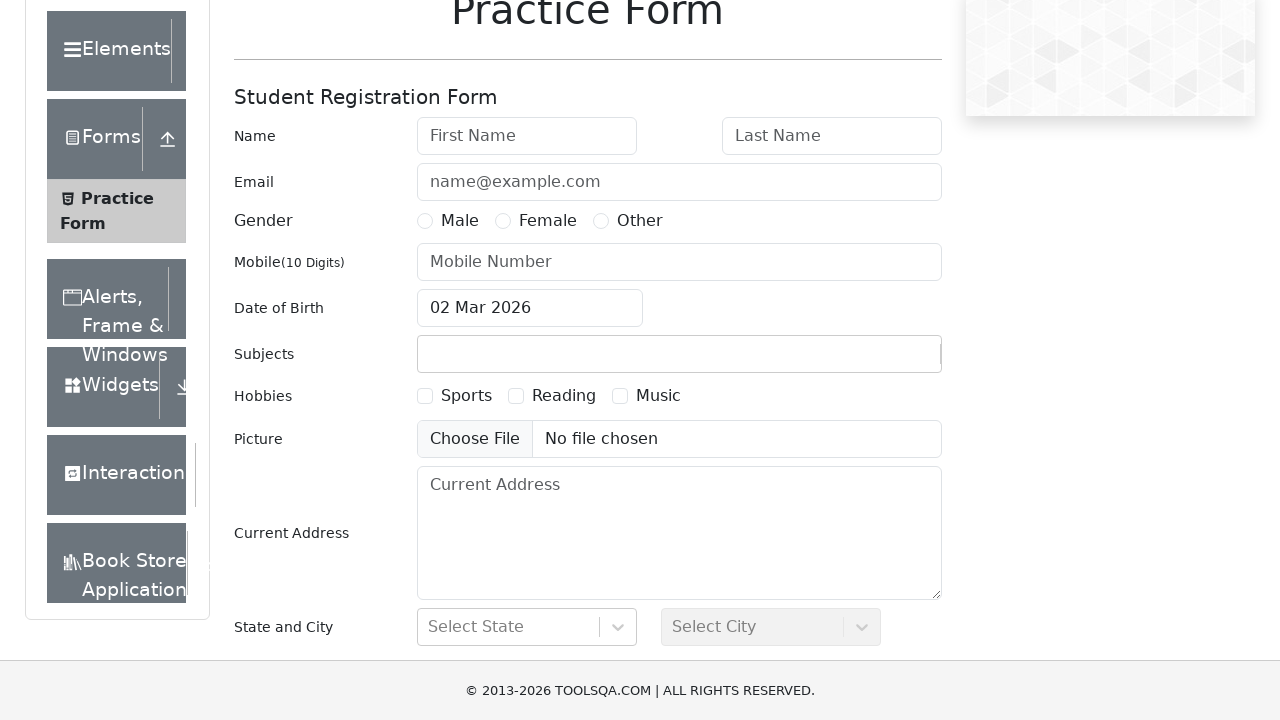

Scrolled down to view hobbies section
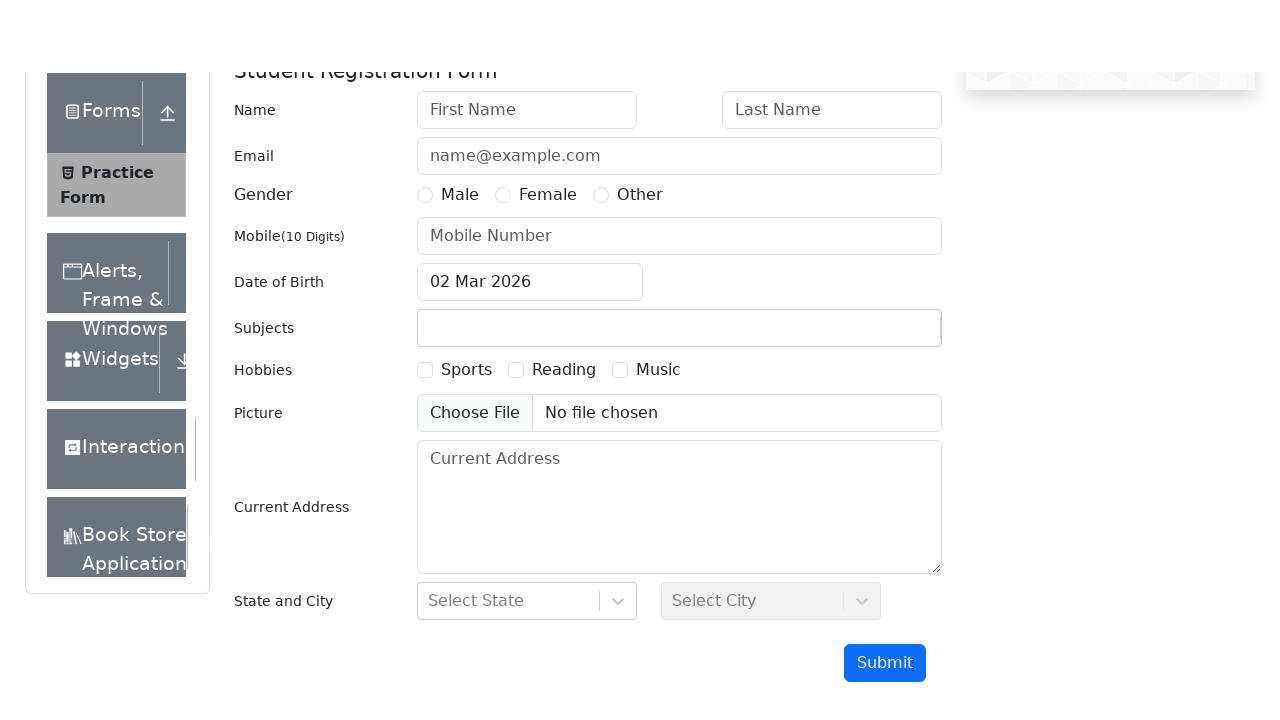

Selected Sports hobby checkbox at (466, 206) on xpath=//label[@for='hobbies-checkbox-1']
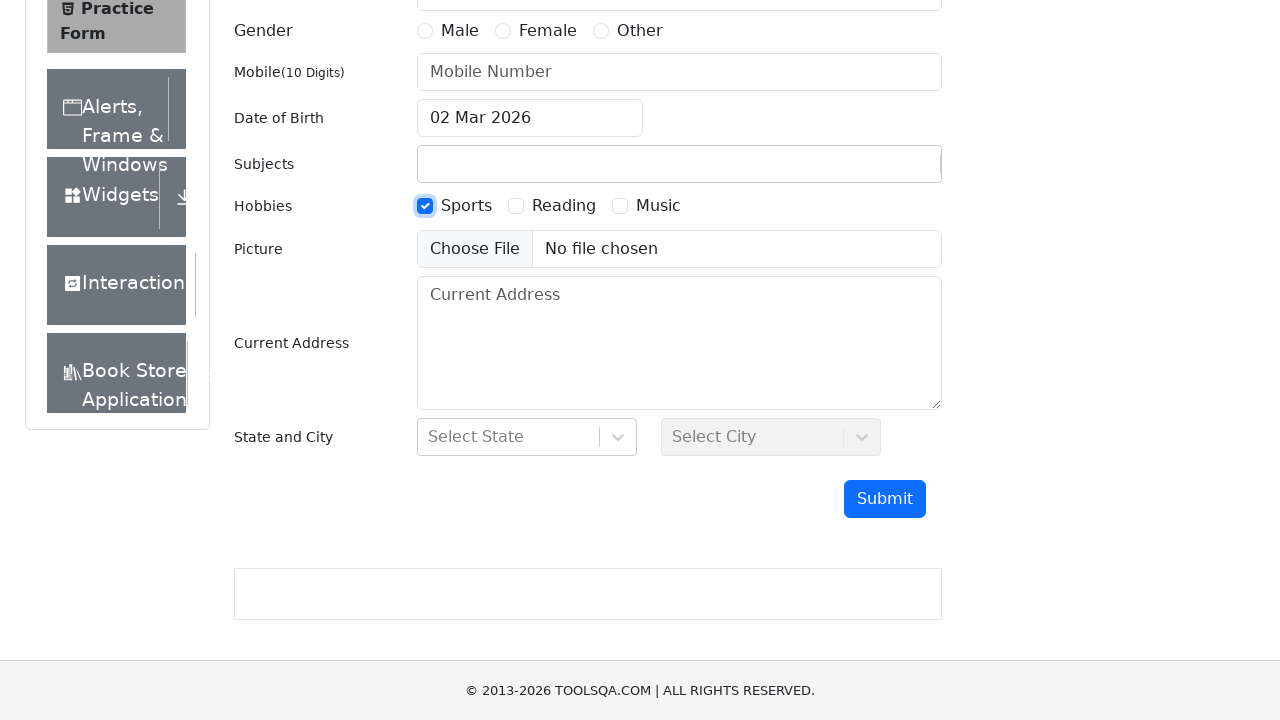

Selected Music hobby checkbox at (658, 206) on xpath=//label[@for='hobbies-checkbox-3']
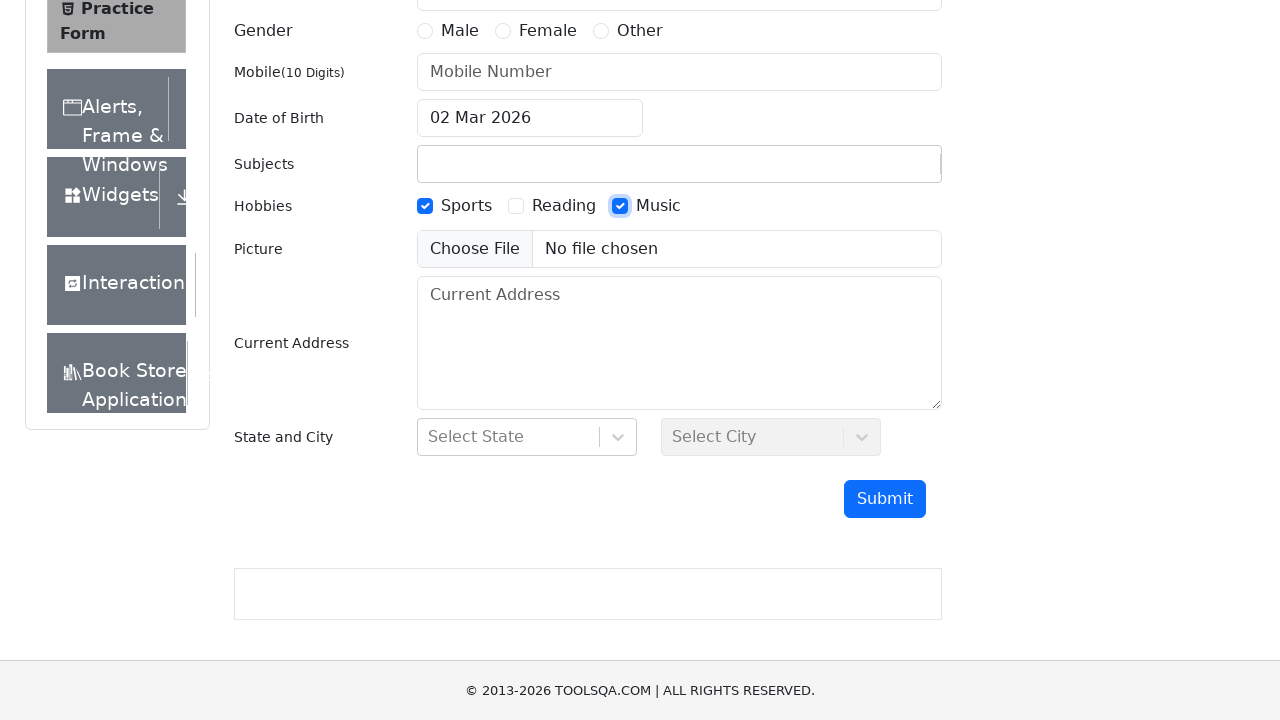

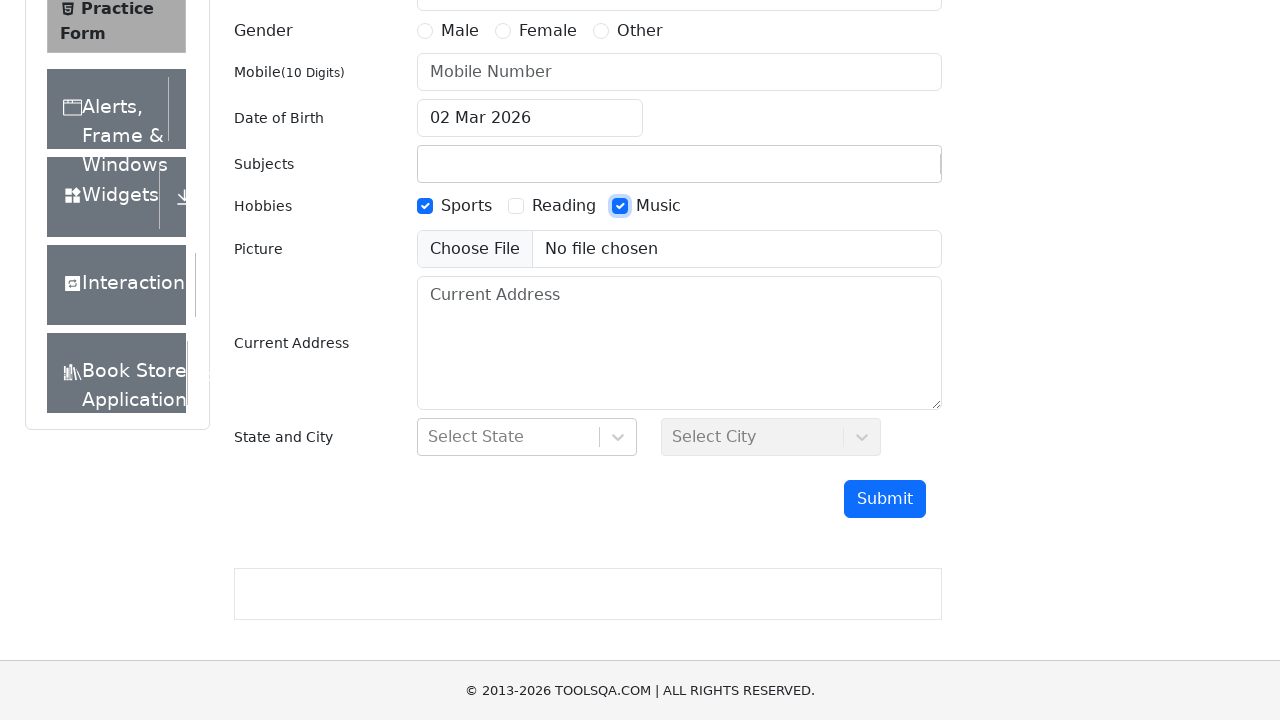